Tests dynamic controls functionality by verifying a textbox is initially disabled, clicking the Enable button, waiting for it to become enabled, and verifying the success message appears

Starting URL: https://the-internet.herokuapp.com/dynamic_controls

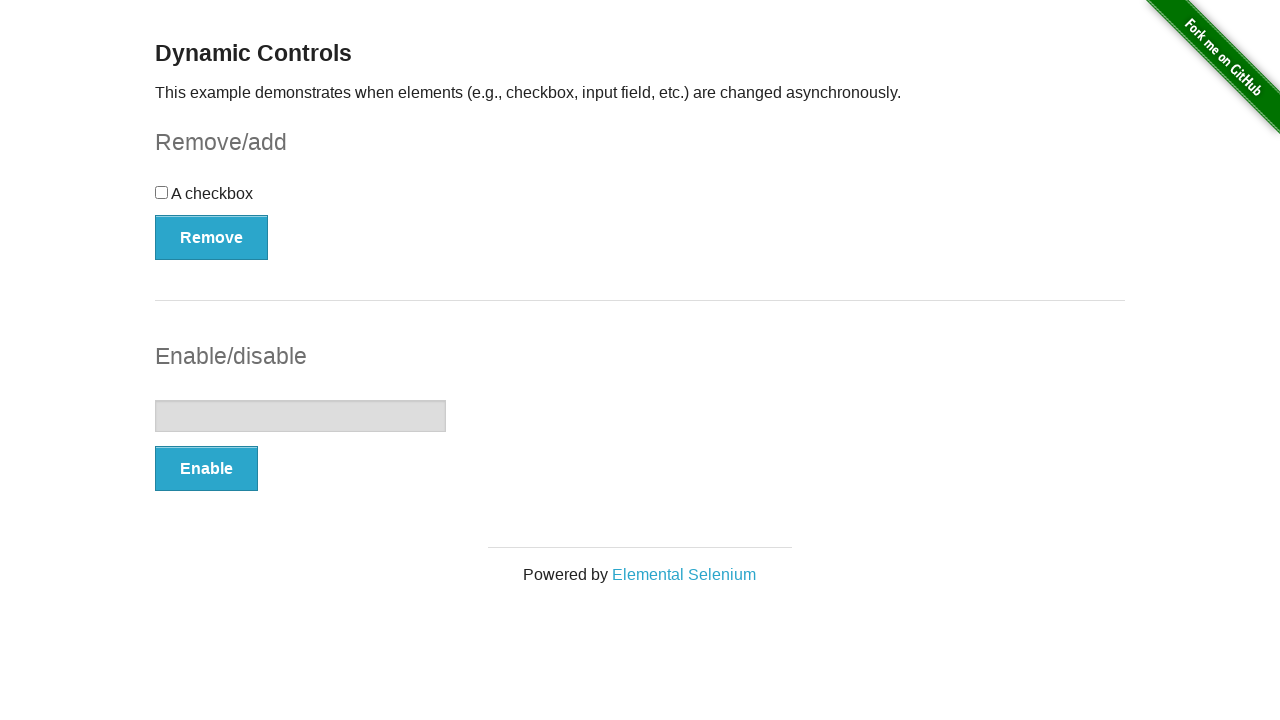

Located the textbox element
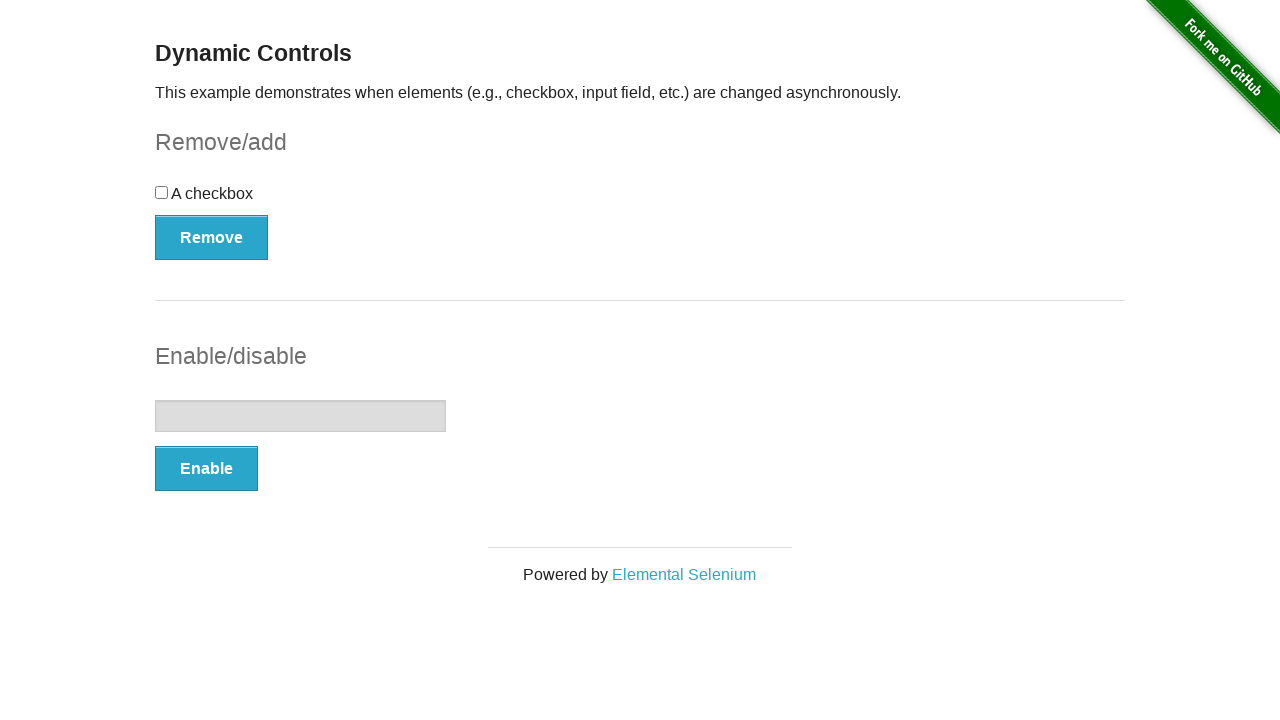

Verified textbox is initially disabled
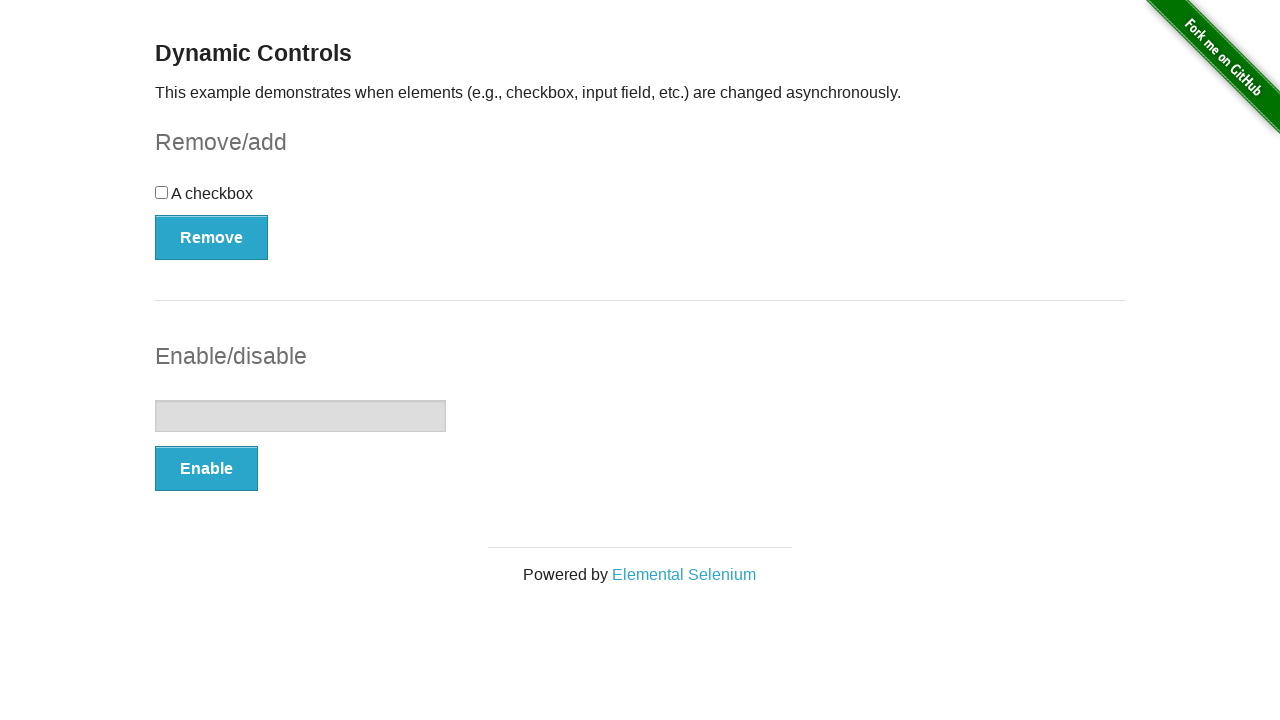

Clicked the Enable button at (206, 469) on xpath=//*[text()='Enable']
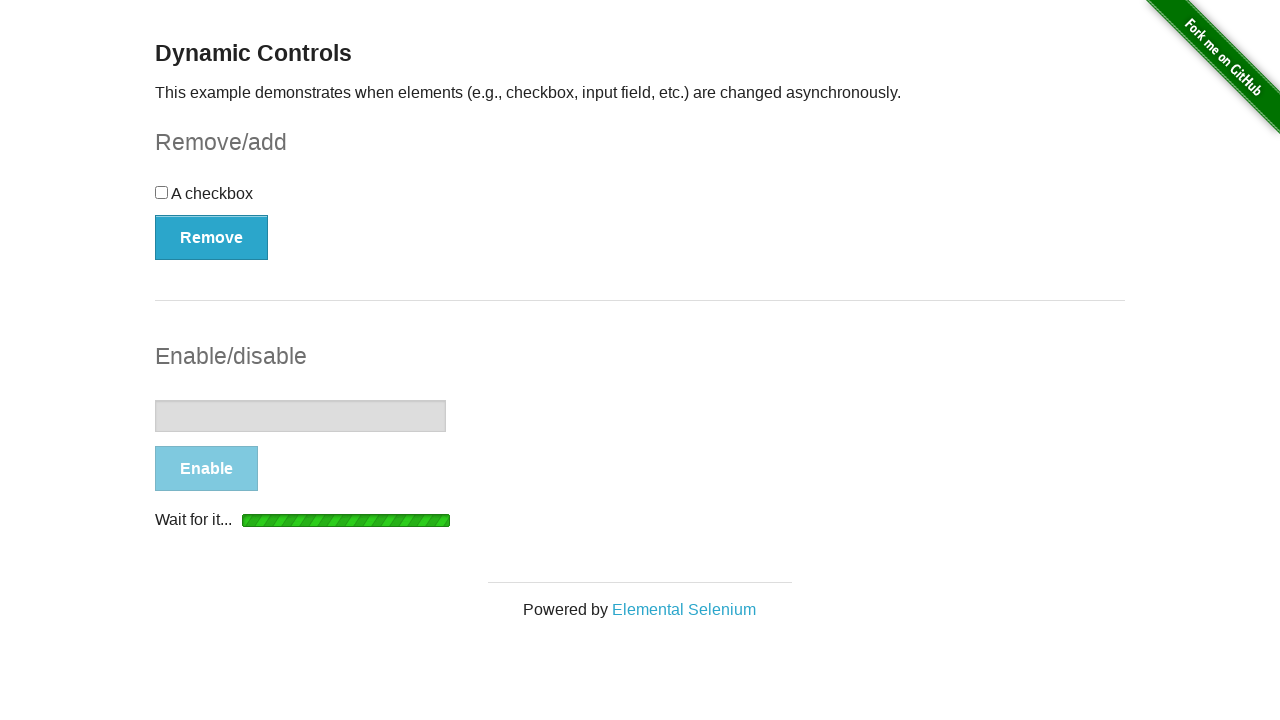

Waited for textbox to become enabled
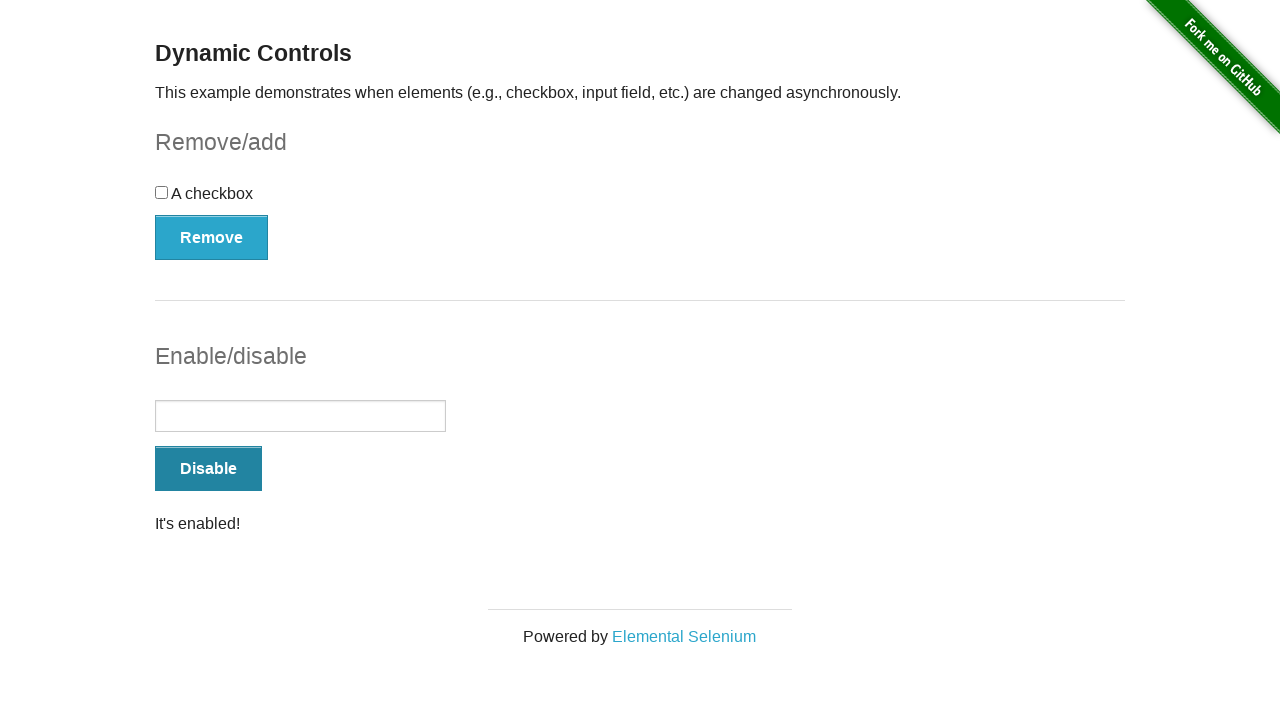

Verified success message 'It's enabled!' is displayed
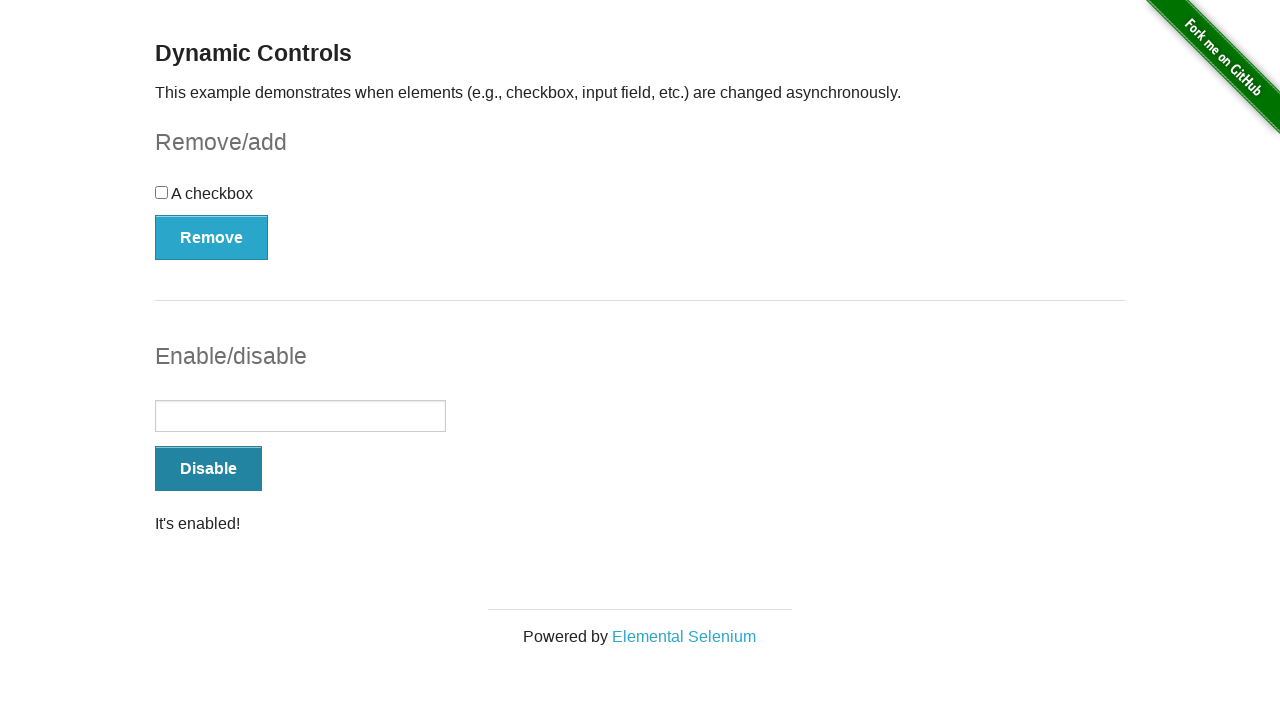

Verified textbox is now enabled
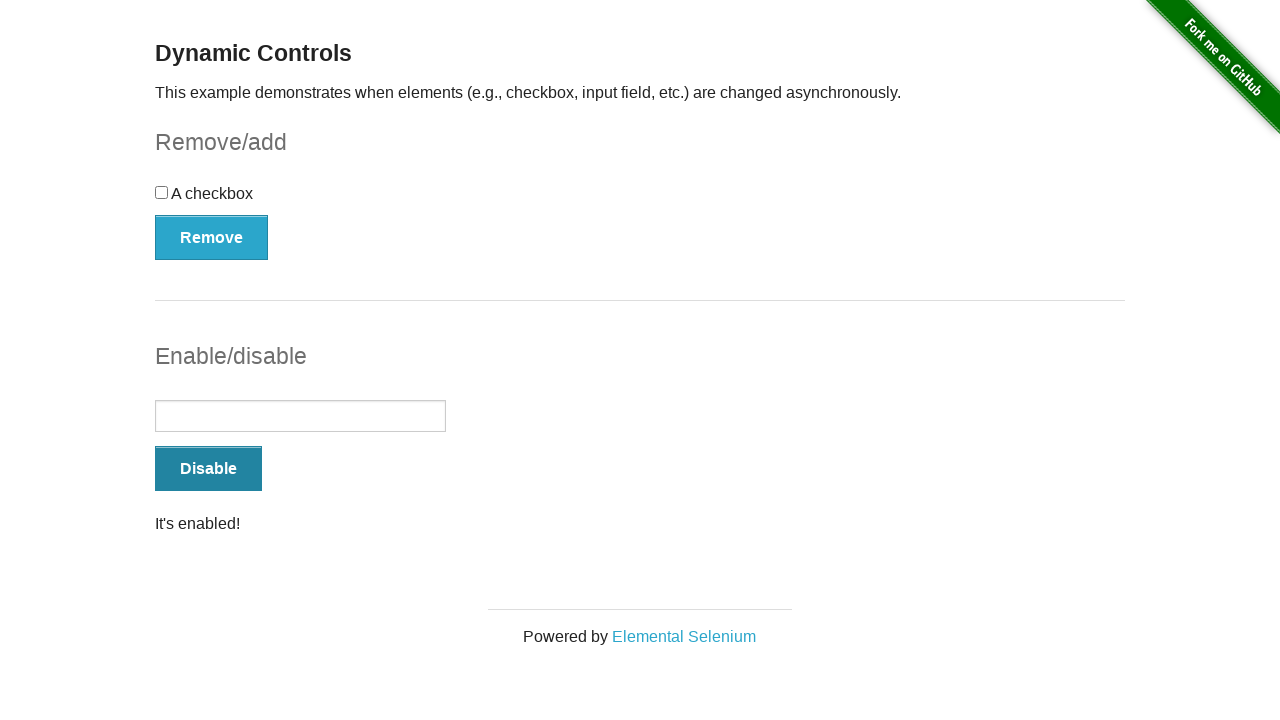

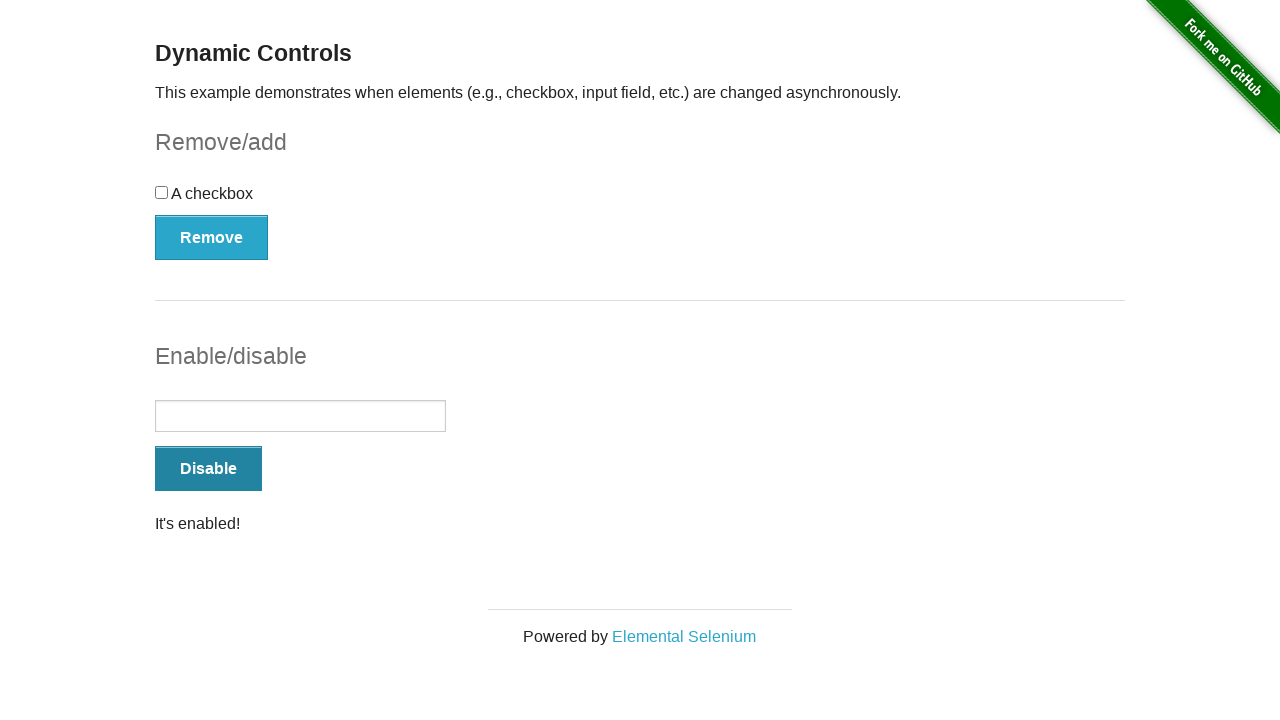